Tests link navigation in the footer section by counting links and opening each link in the first footer column in new tabs, then iterating through all opened tabs to verify they loaded

Starting URL: https://rahulshettyacademy.com/AutomationPractice/

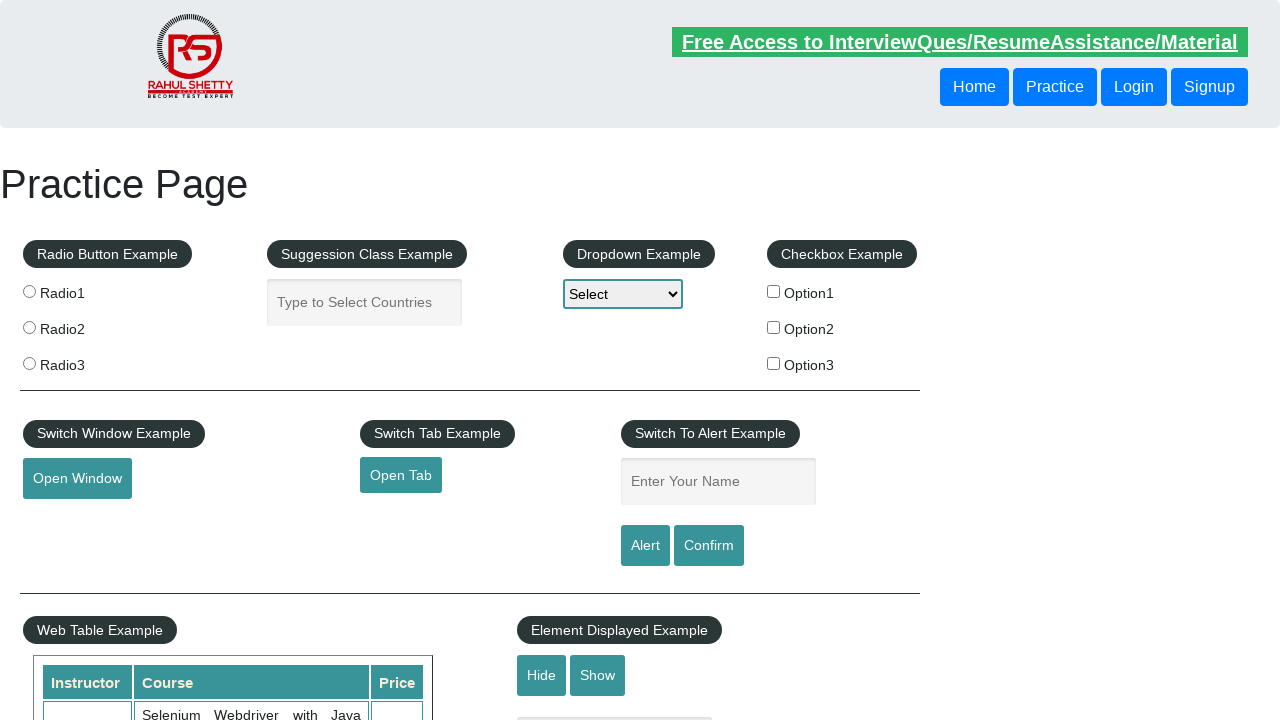

Counted total links on page
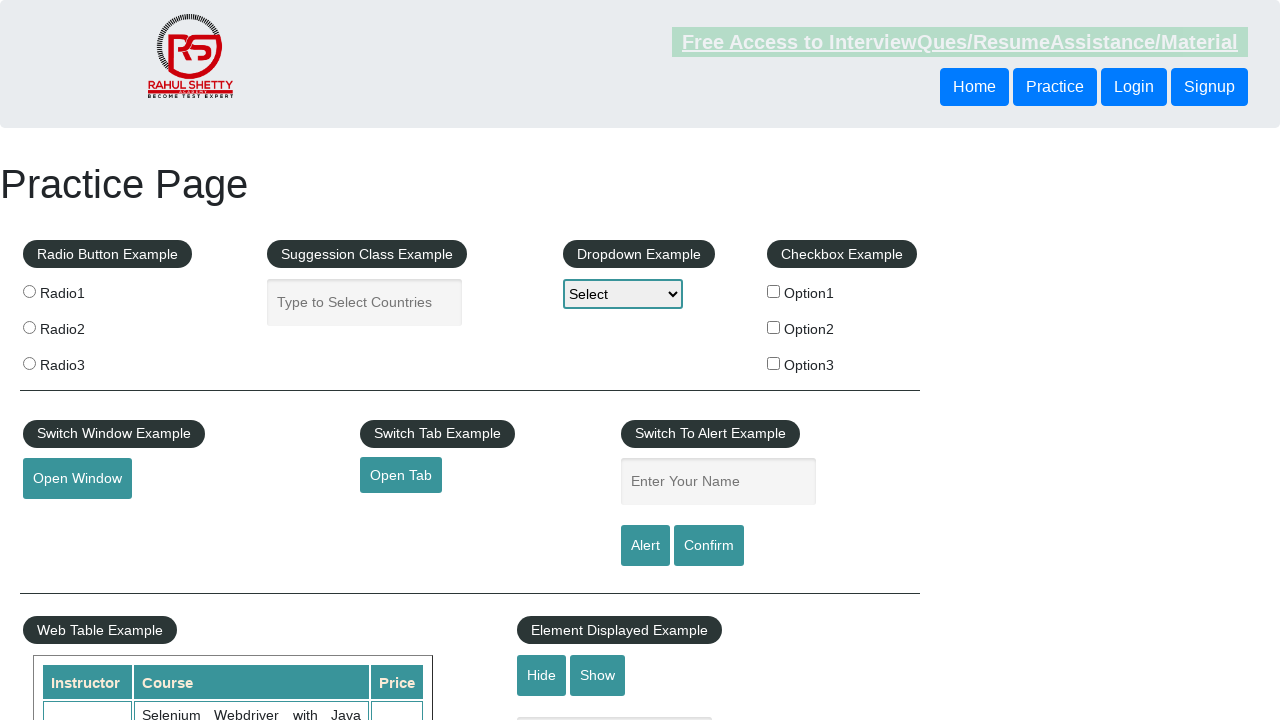

Located footer section (#gf-BIG)
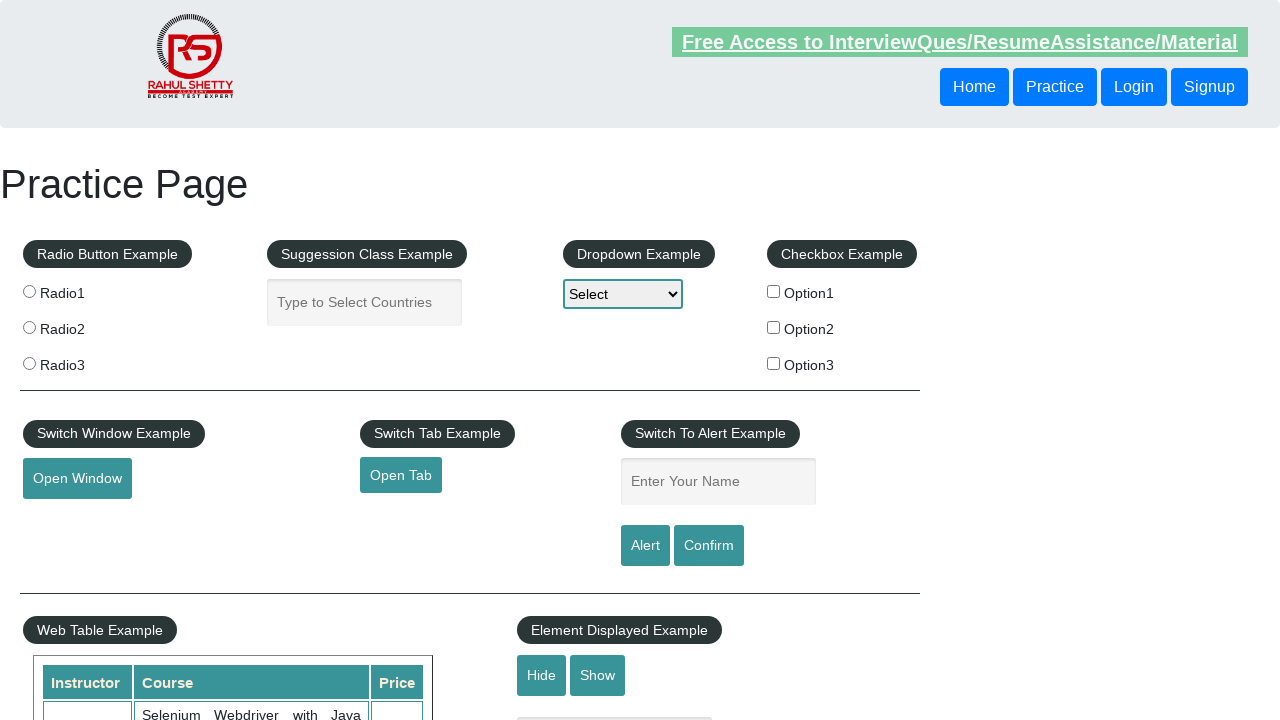

Counted 20 links in footer section
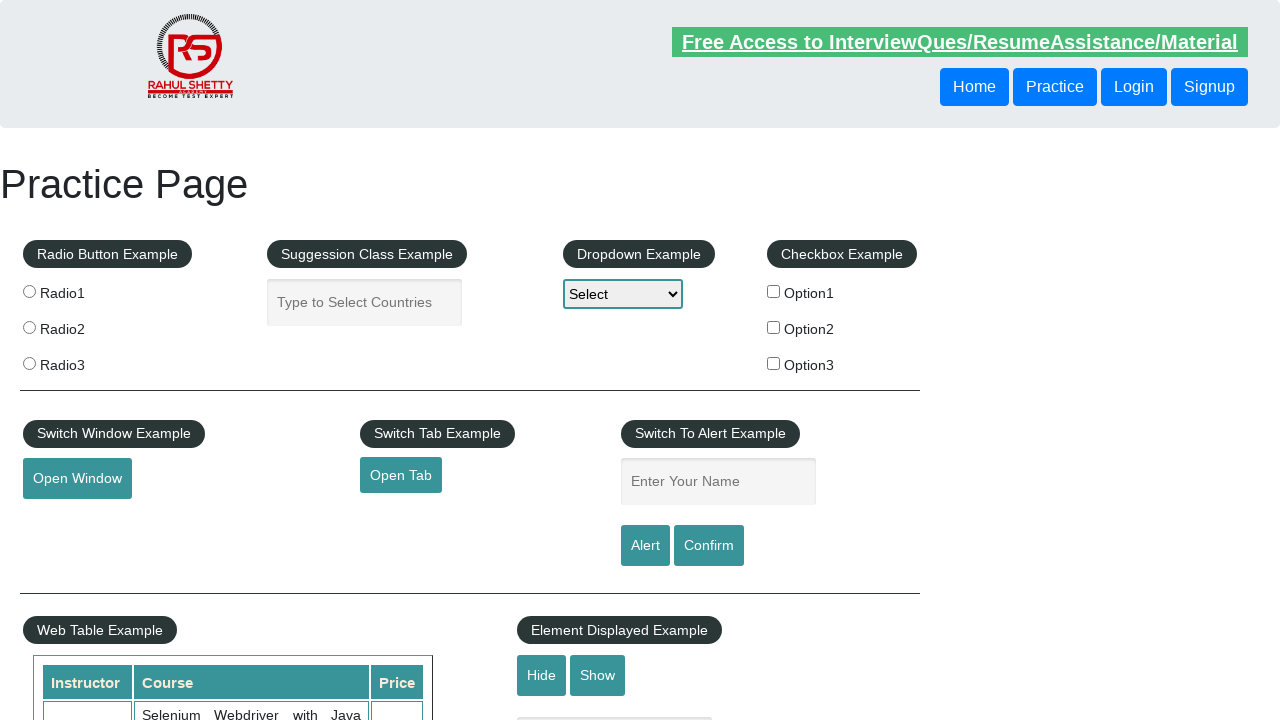

Located first column of footer table
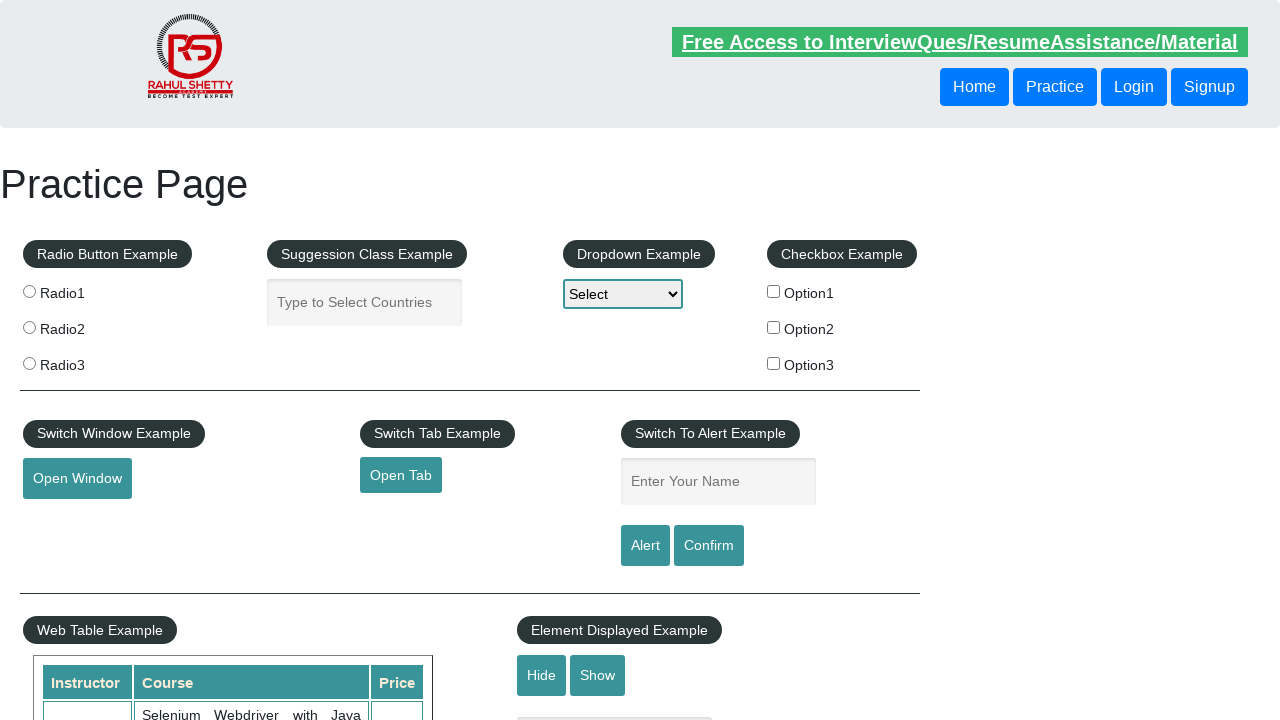

Counted 5 links in first footer column
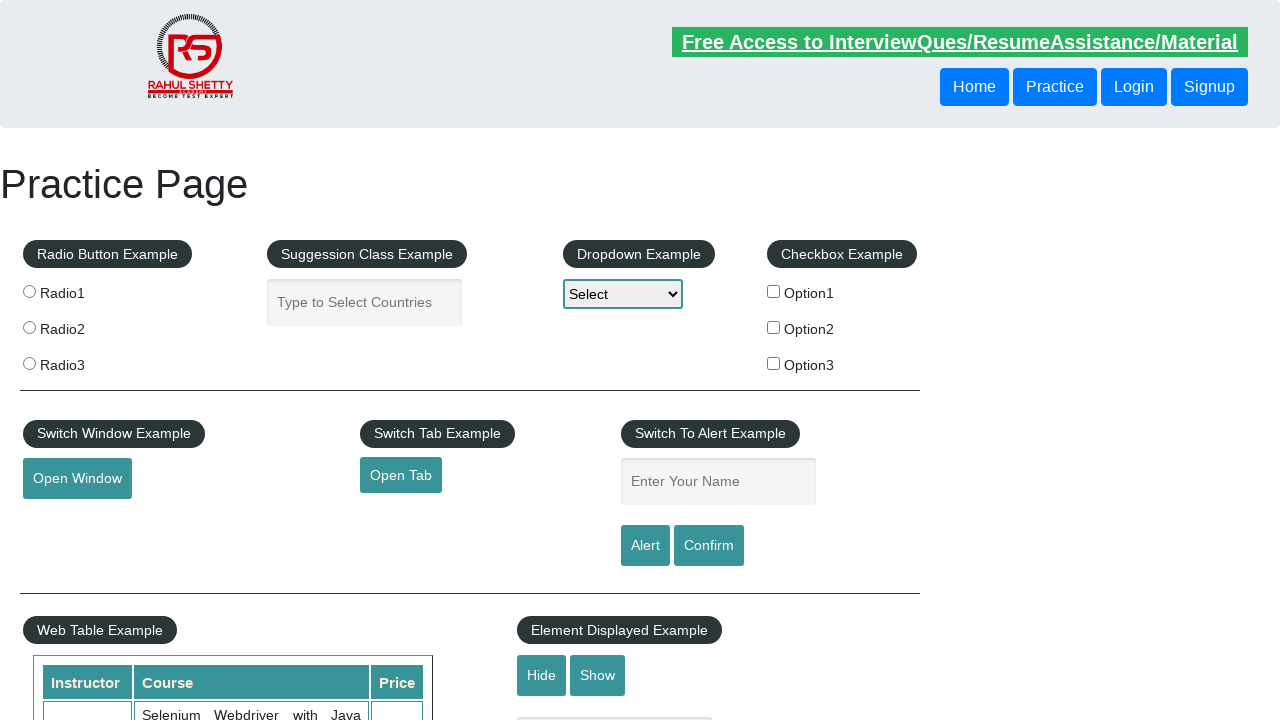

Located link 1 in first footer column
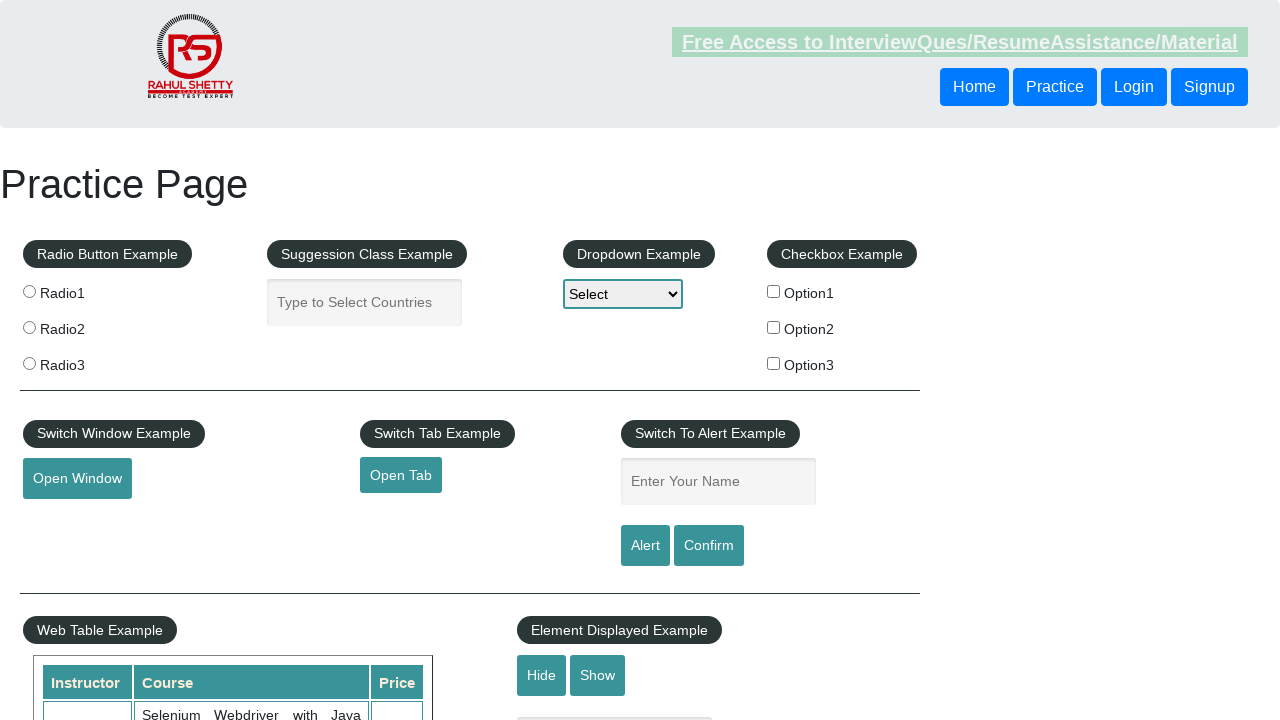

Opened link 1 in new tab using Ctrl+Click at (68, 520) on #gf-BIG >> xpath=//table/tbody/tr/td[1]/ul >> a >> nth=1
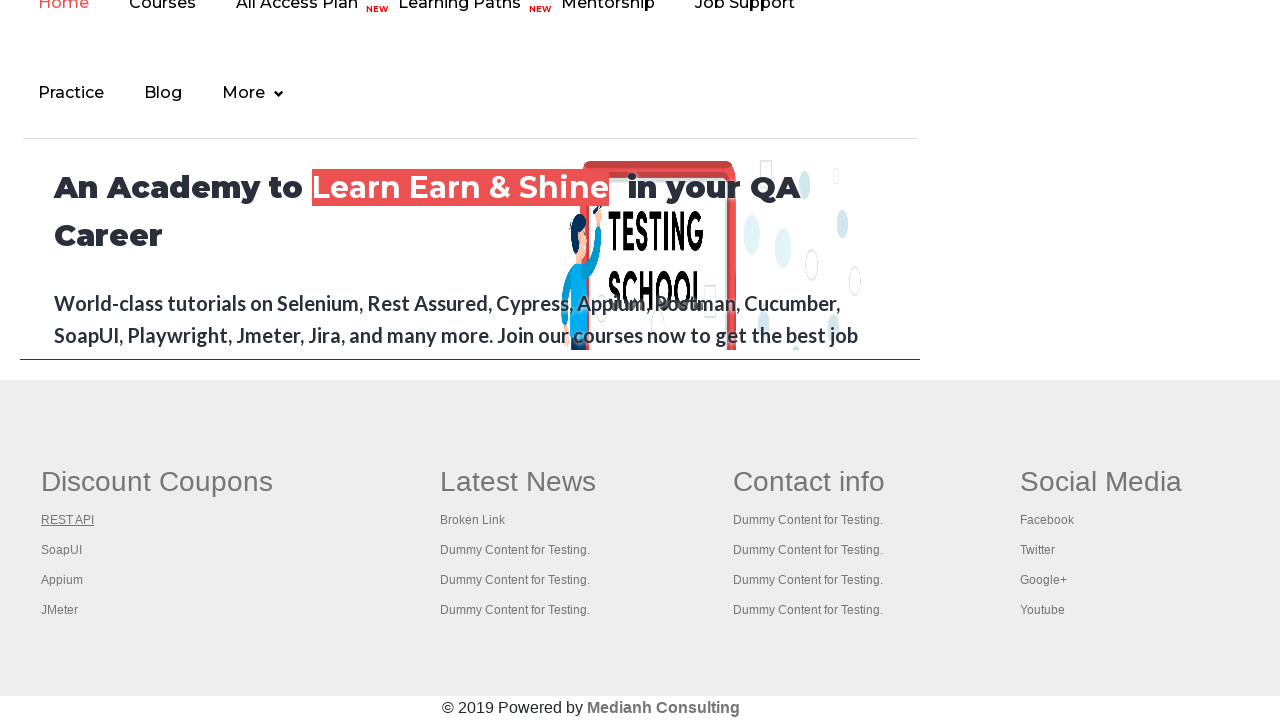

Located link 2 in first footer column
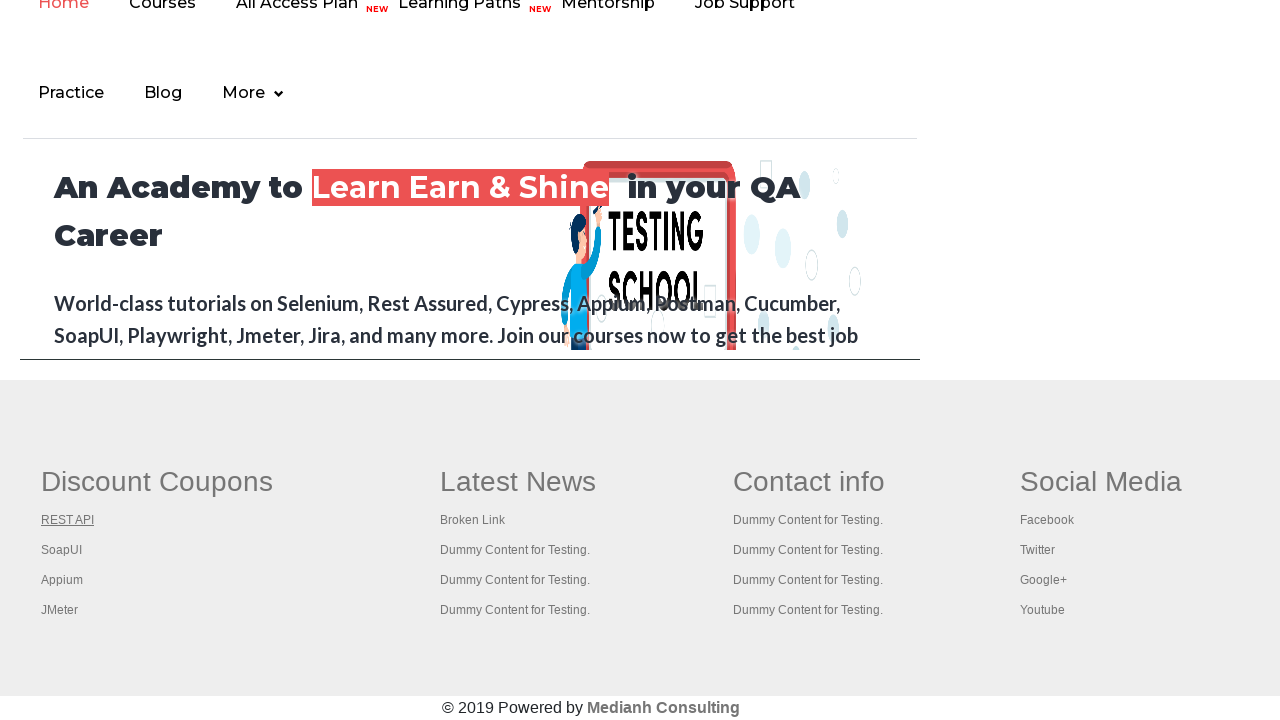

Opened link 2 in new tab using Ctrl+Click at (62, 550) on #gf-BIG >> xpath=//table/tbody/tr/td[1]/ul >> a >> nth=2
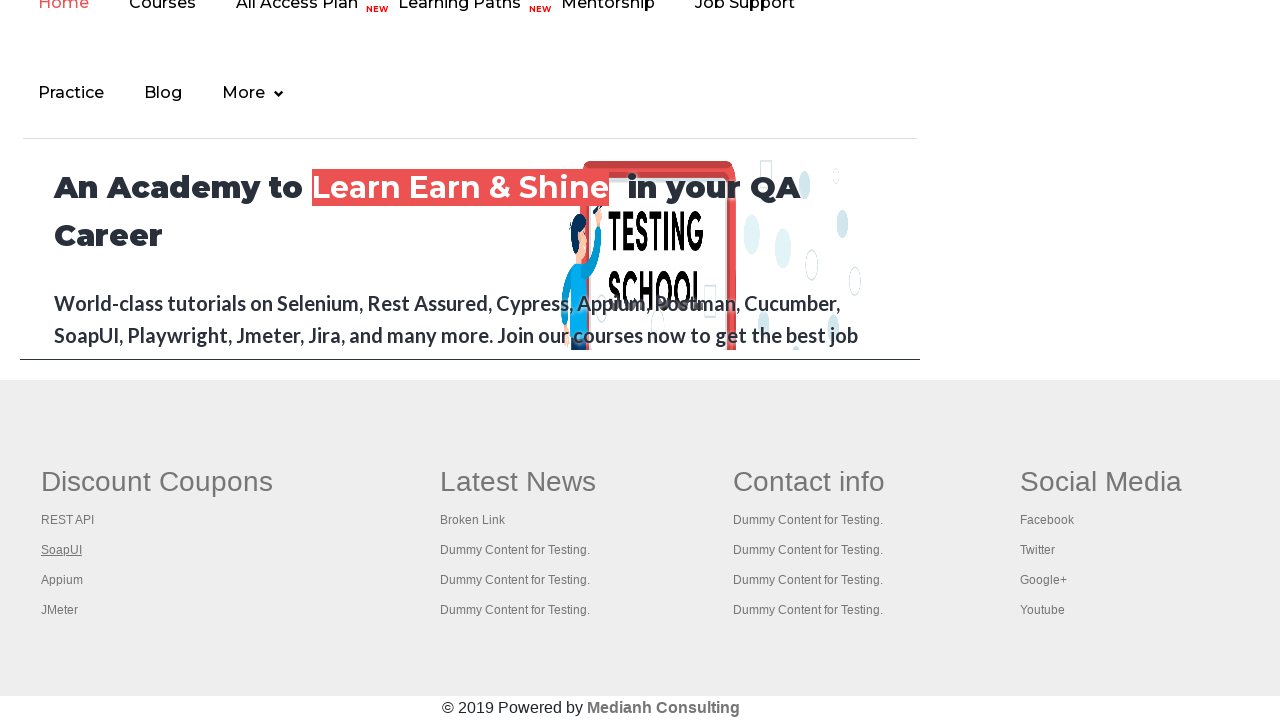

Located link 3 in first footer column
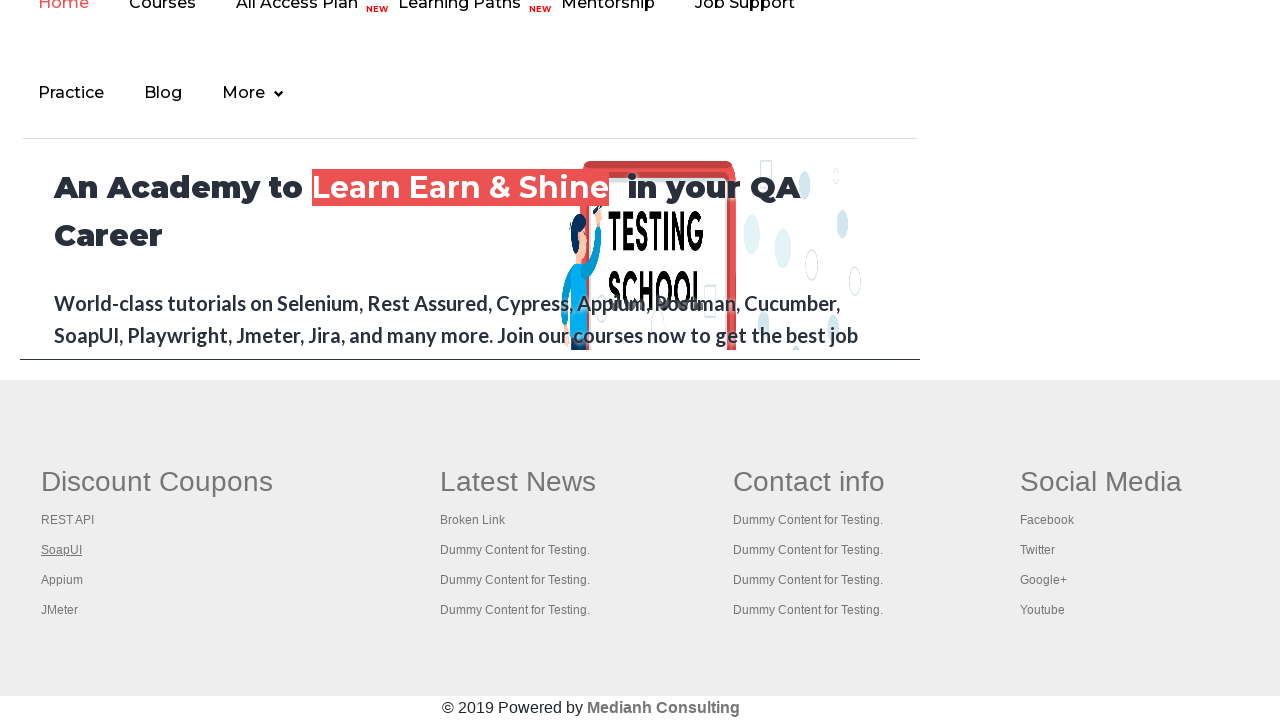

Opened link 3 in new tab using Ctrl+Click at (62, 580) on #gf-BIG >> xpath=//table/tbody/tr/td[1]/ul >> a >> nth=3
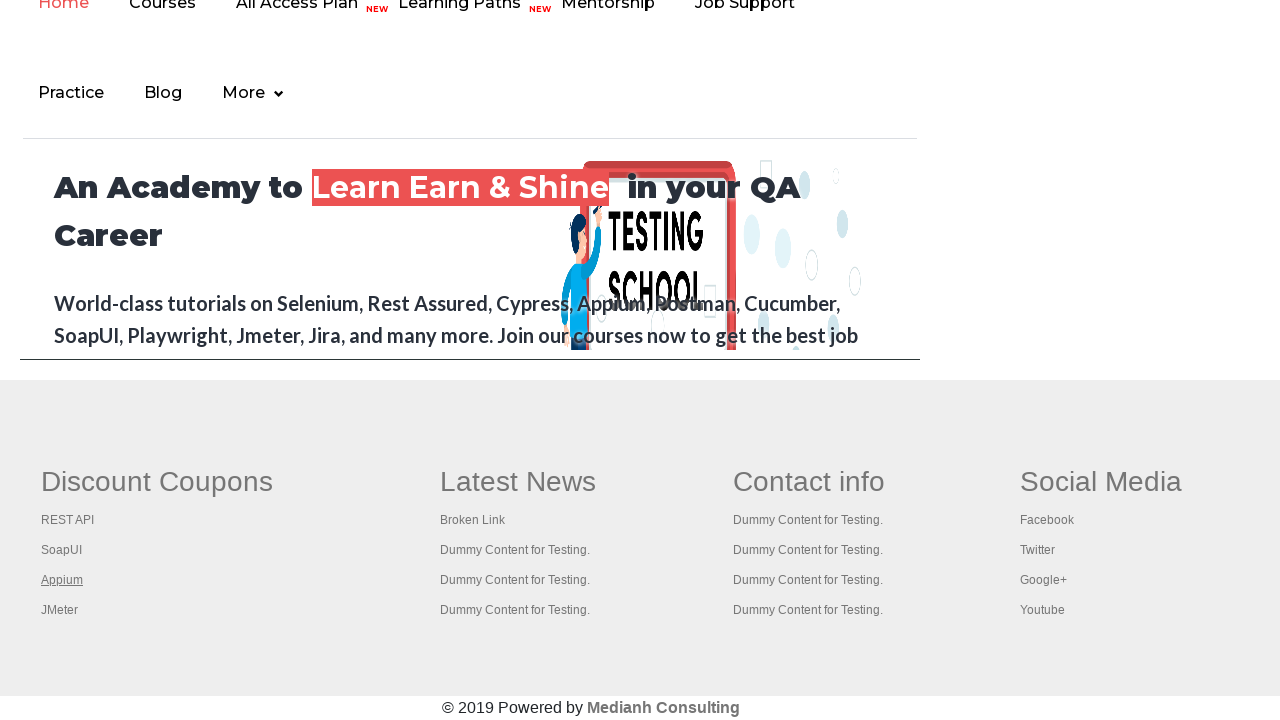

Located link 4 in first footer column
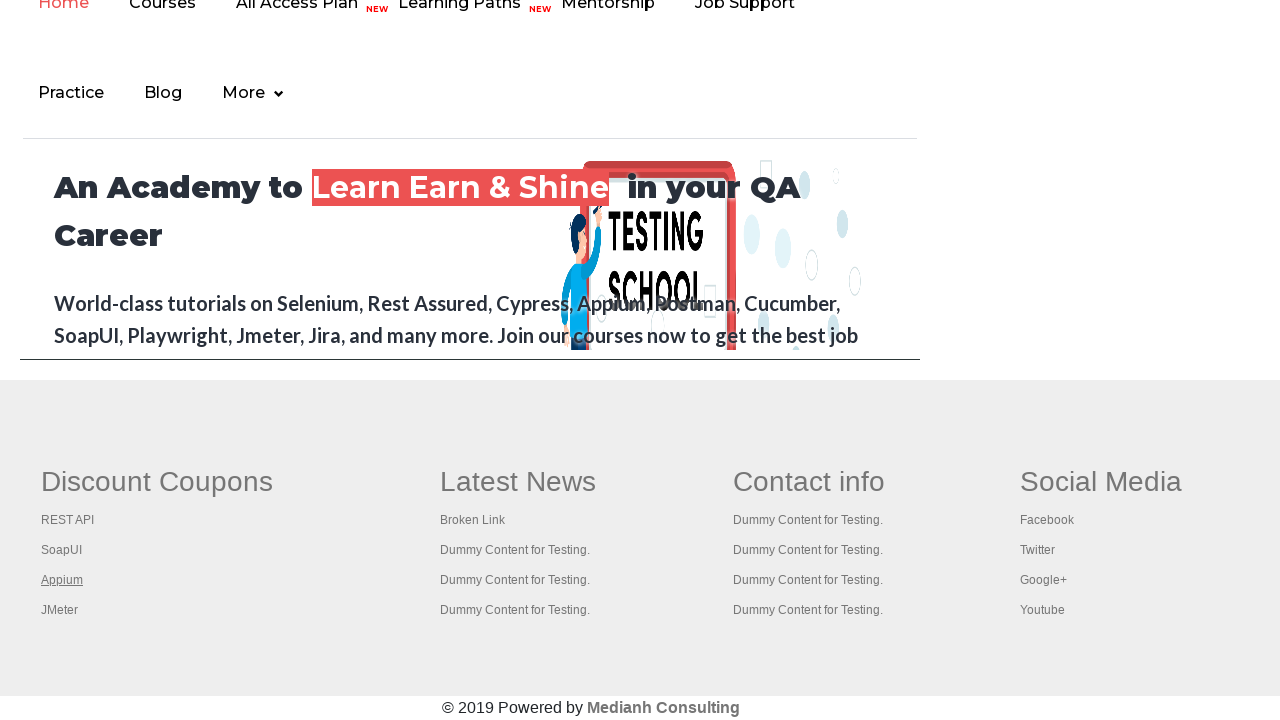

Opened link 4 in new tab using Ctrl+Click at (60, 610) on #gf-BIG >> xpath=//table/tbody/tr/td[1]/ul >> a >> nth=4
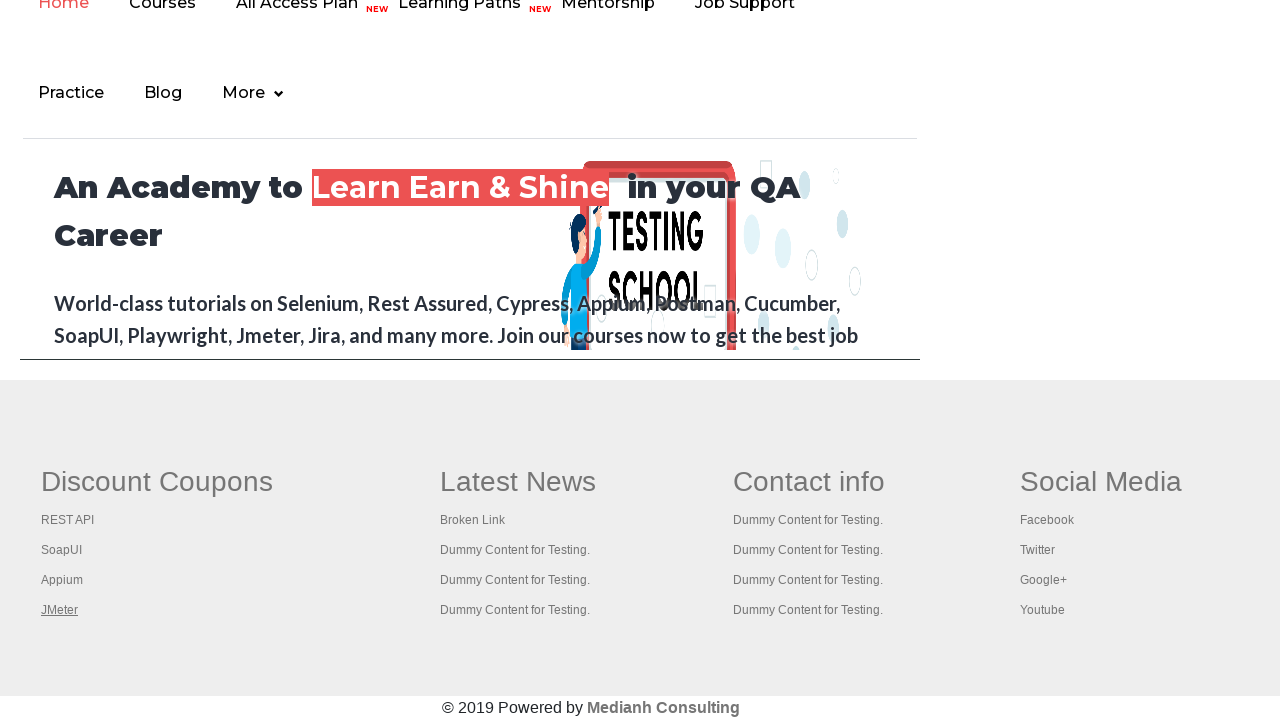

Retrieved all 5 open pages/tabs from context
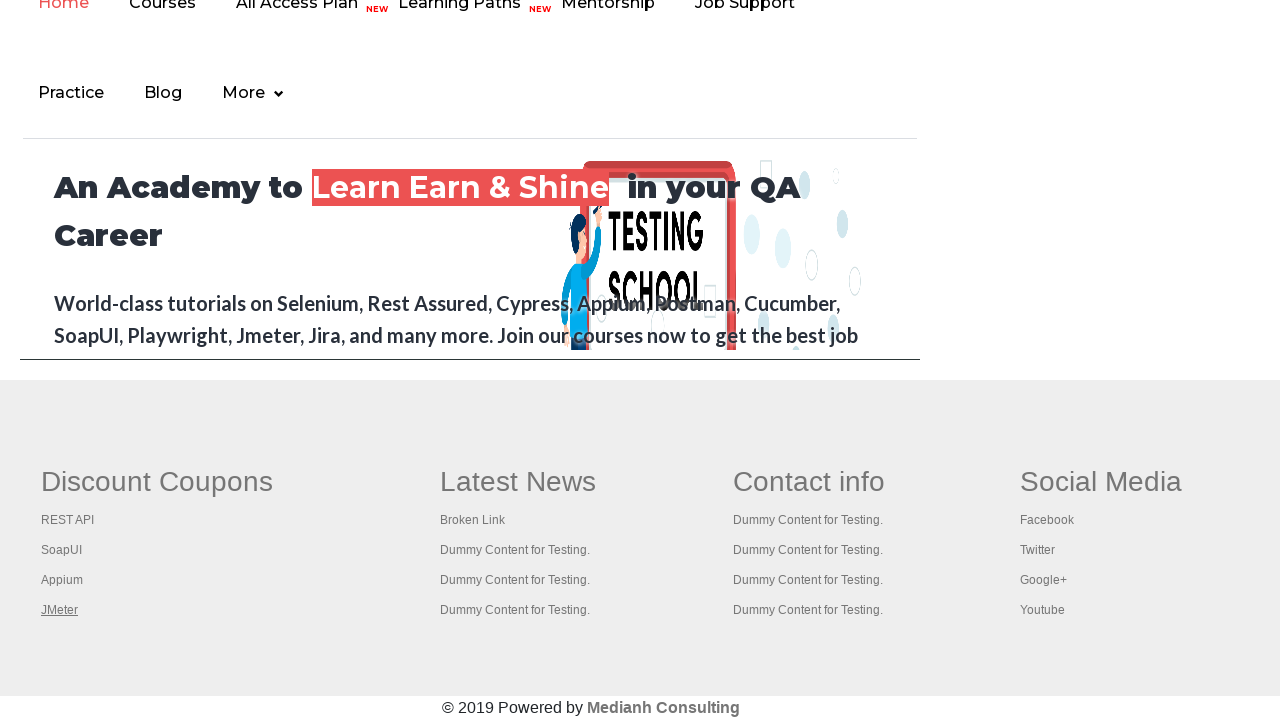

Brought tab to front: Practice Page
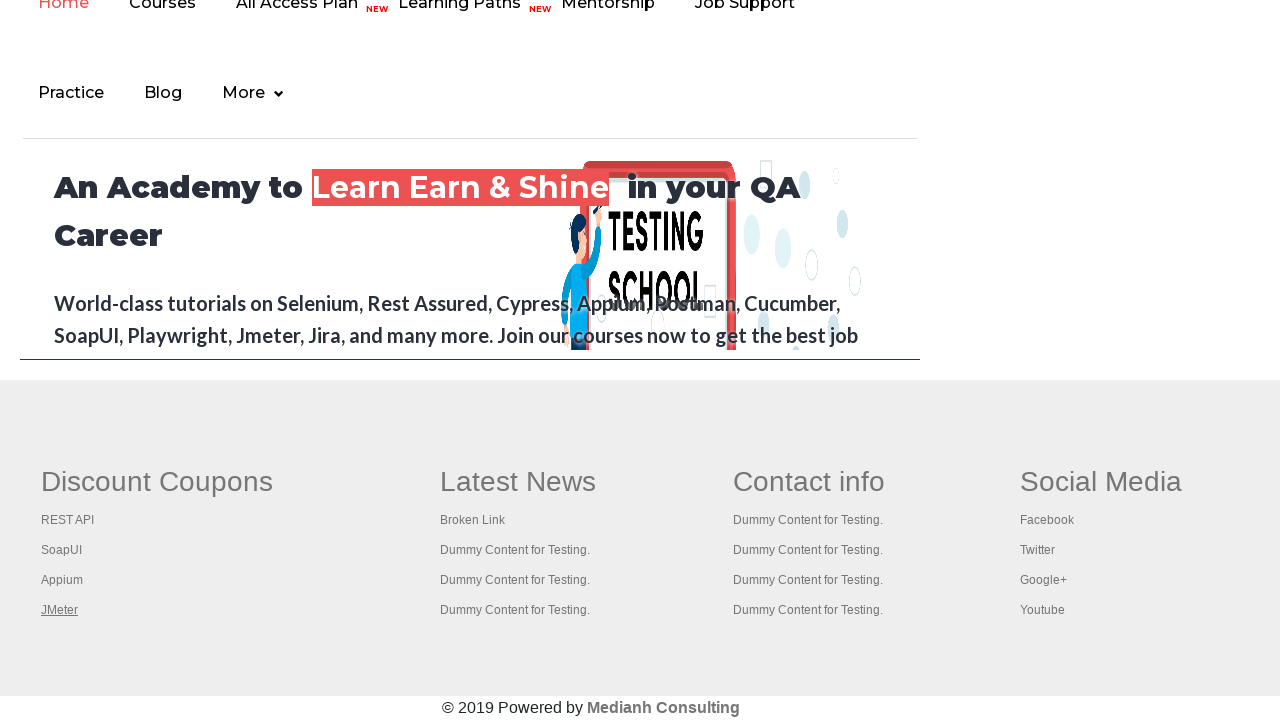

Brought tab to front: REST API Tutorial
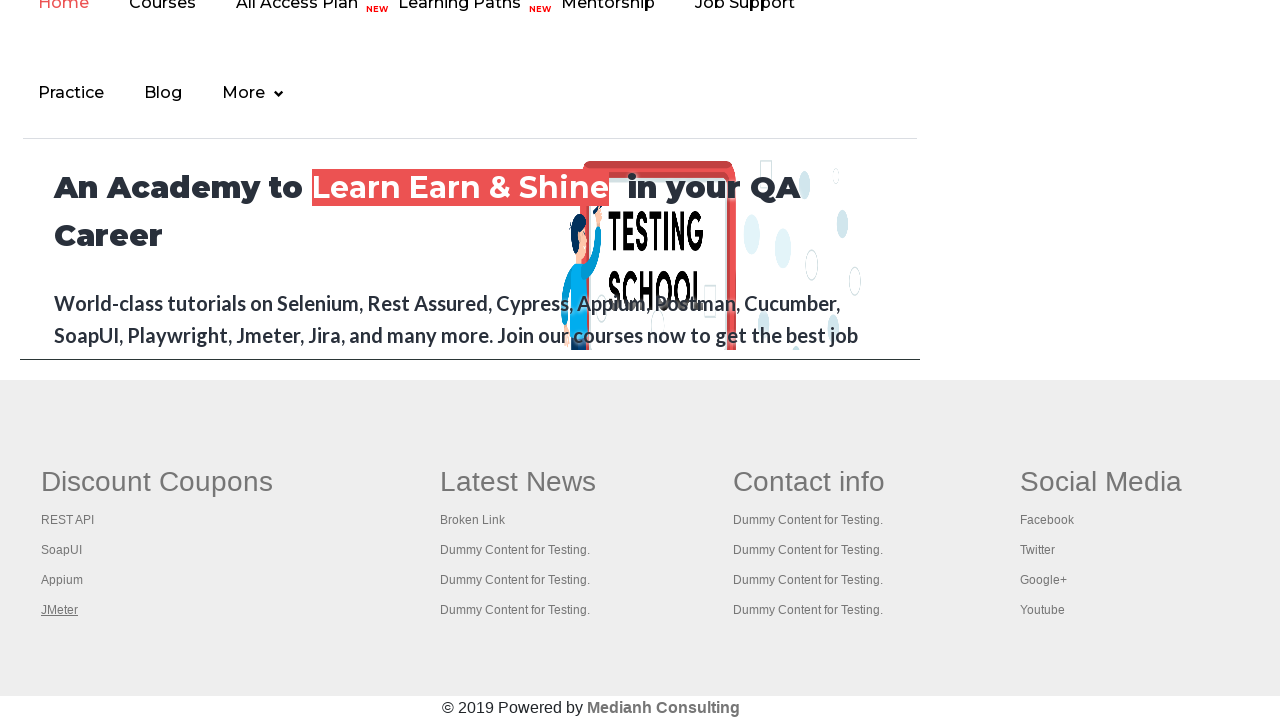

Brought tab to front: The World’s Most Popular API Testing Tool | SoapUI
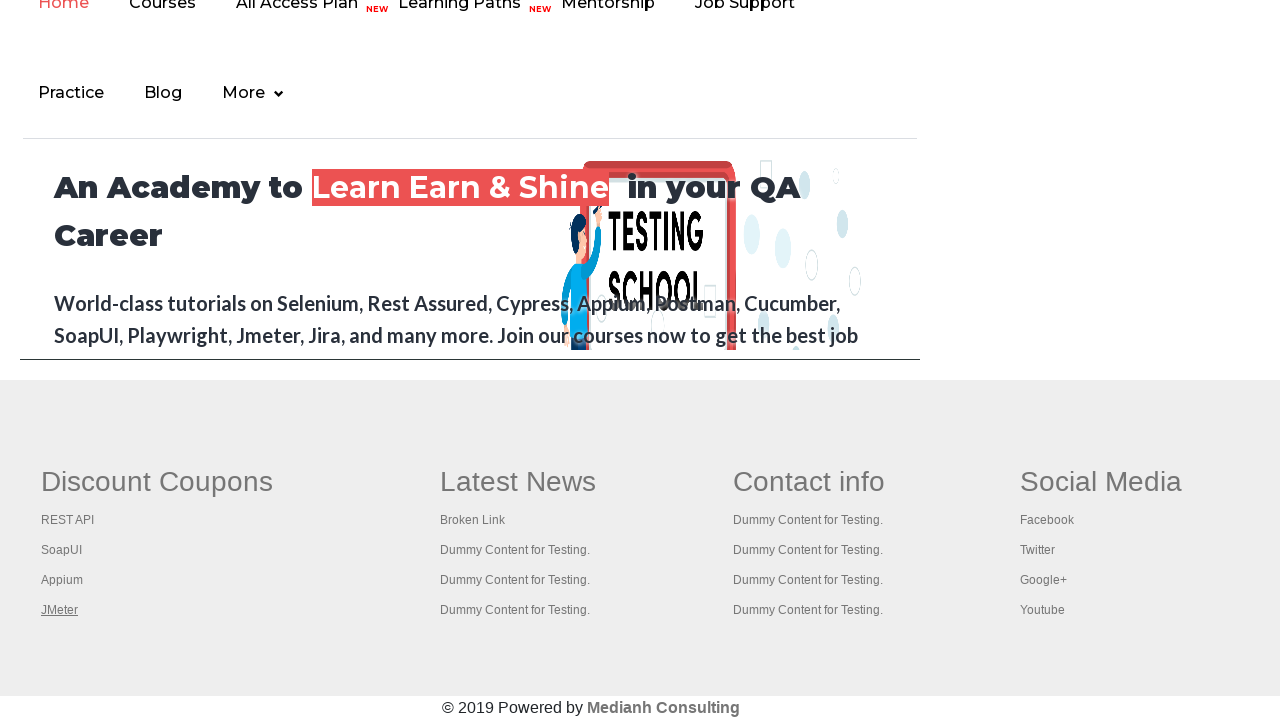

Brought tab to front: Appium tutorial for Mobile Apps testing | RahulShetty Academy | Rahul
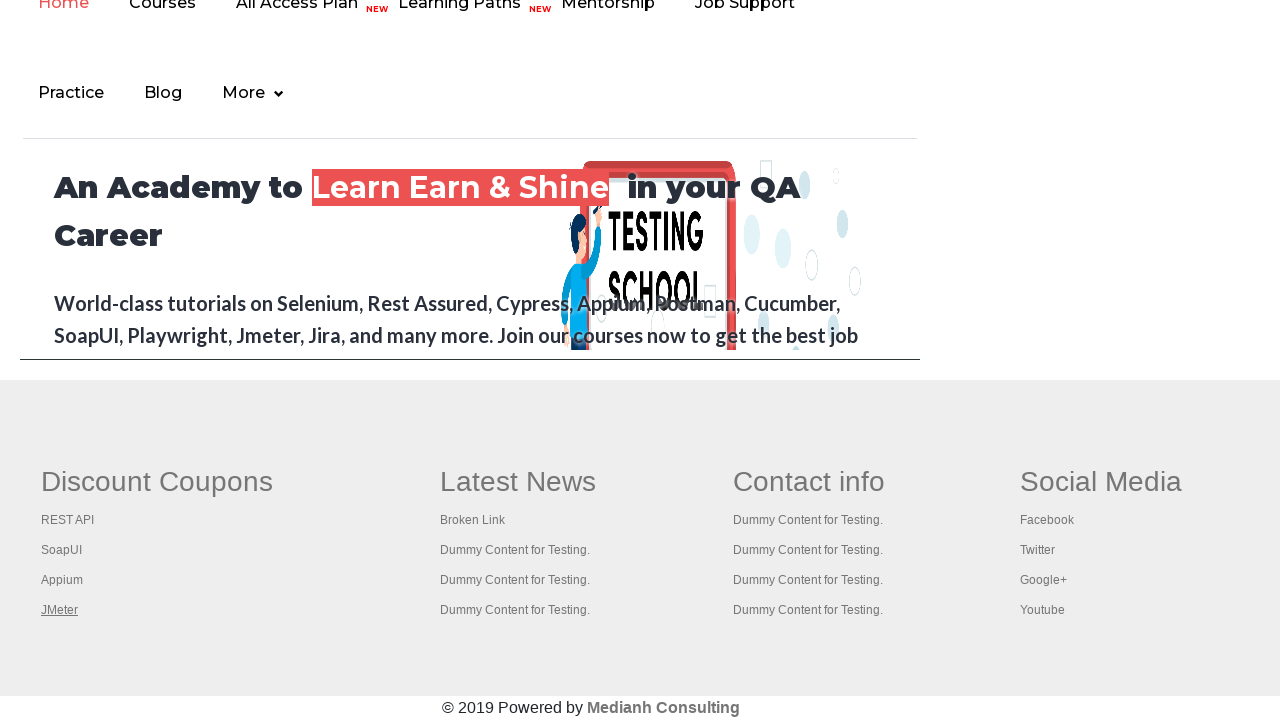

Brought tab to front: Apache JMeter - Apache JMeter™
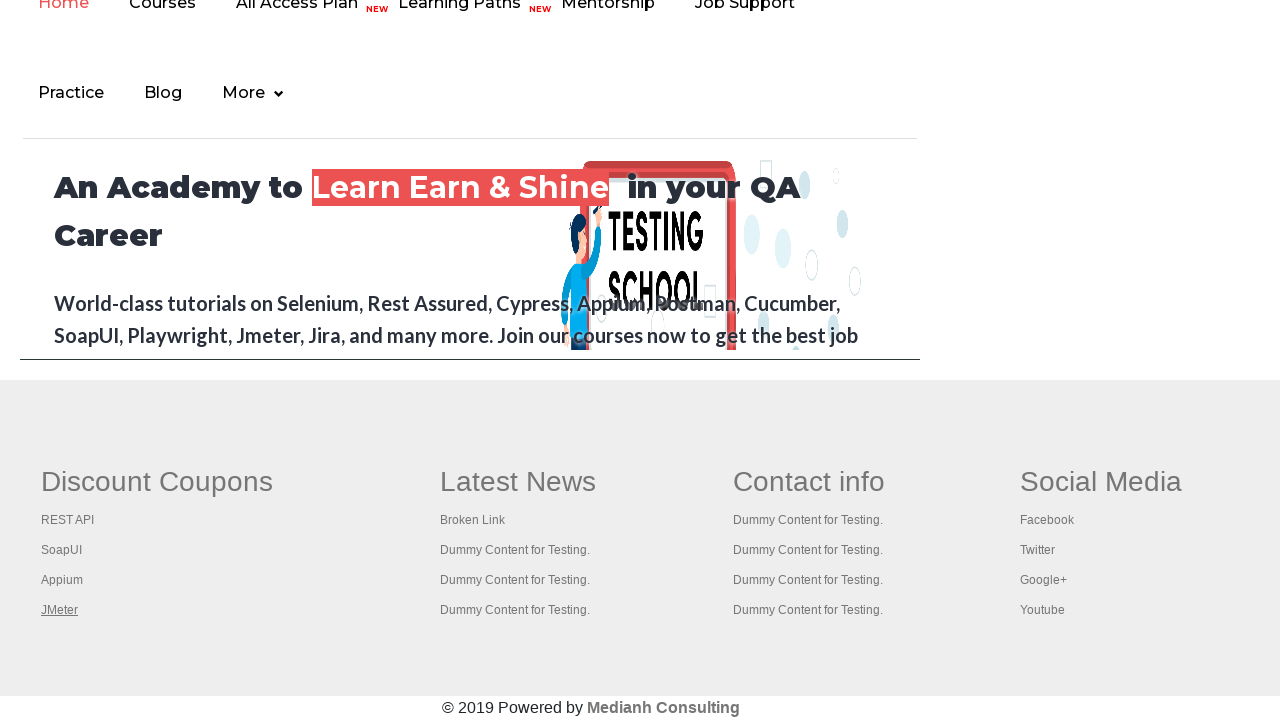

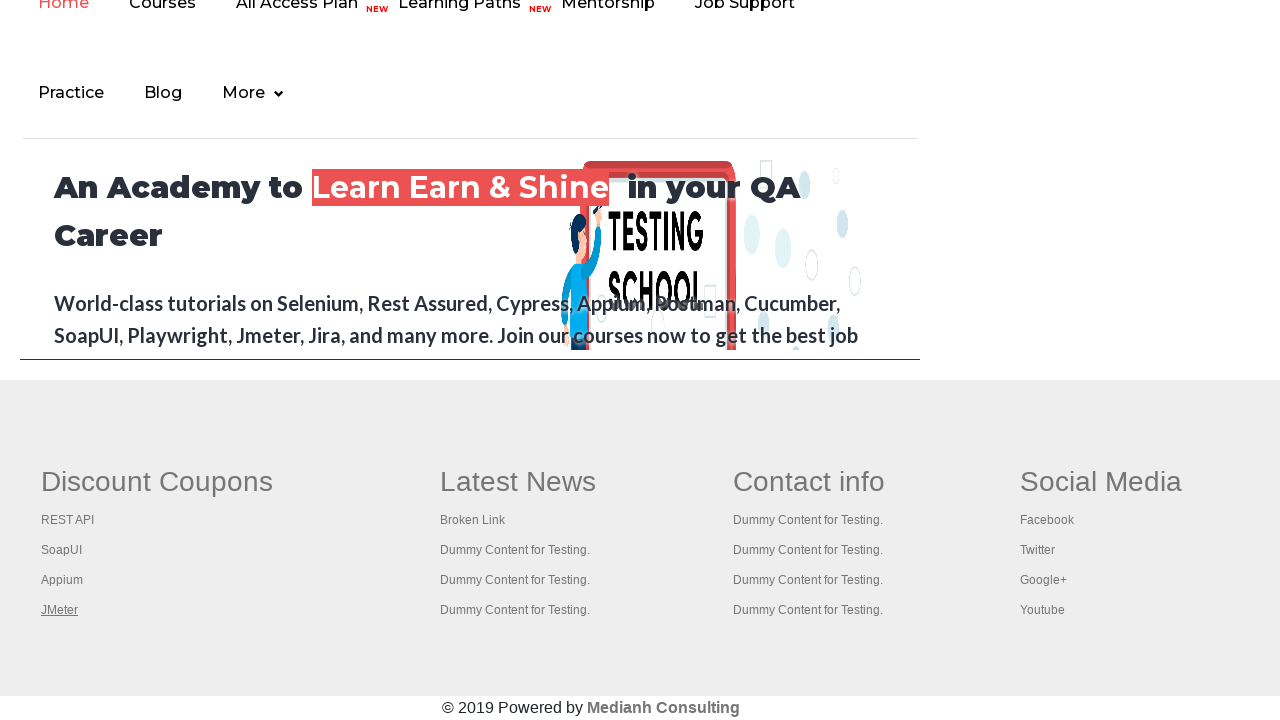